Navigates to a YouTube video and attempts to play it by either clicking on the shorts container or pressing the 'k' key to toggle playback

Starting URL: https://www.youtube.com/watch?v=OESq2h5kSWg

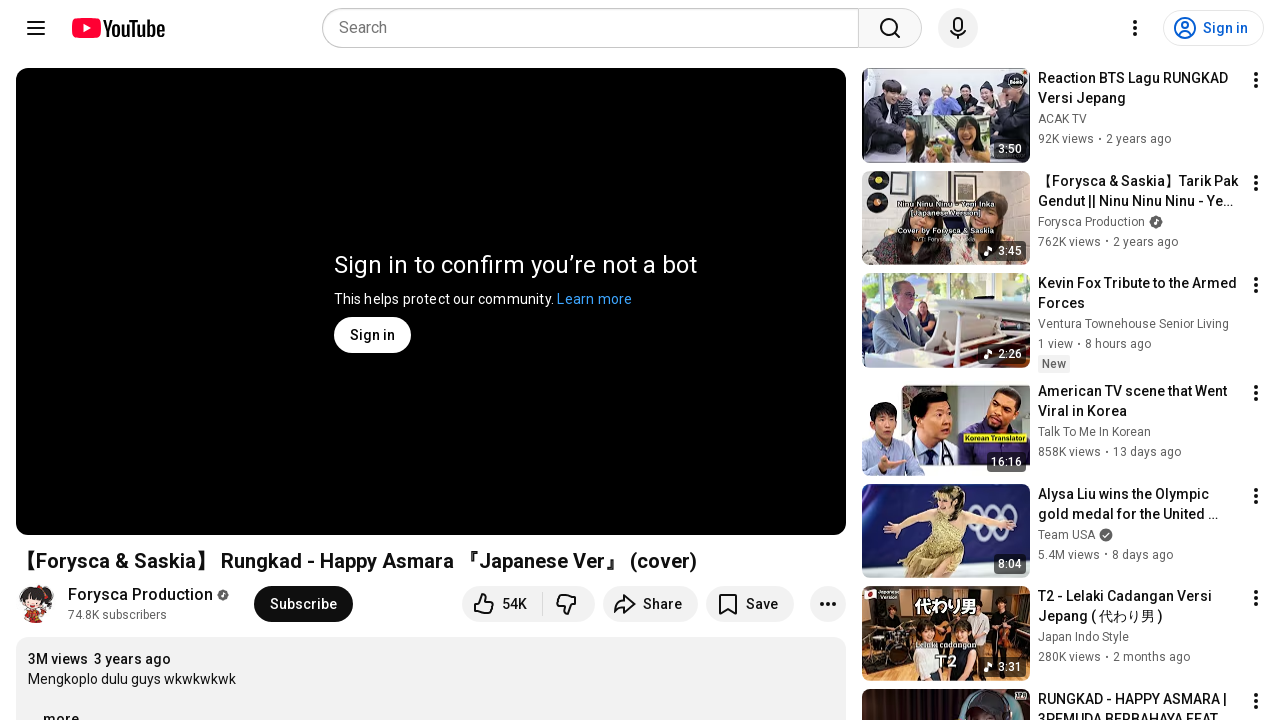

Navigated to YouTube video page
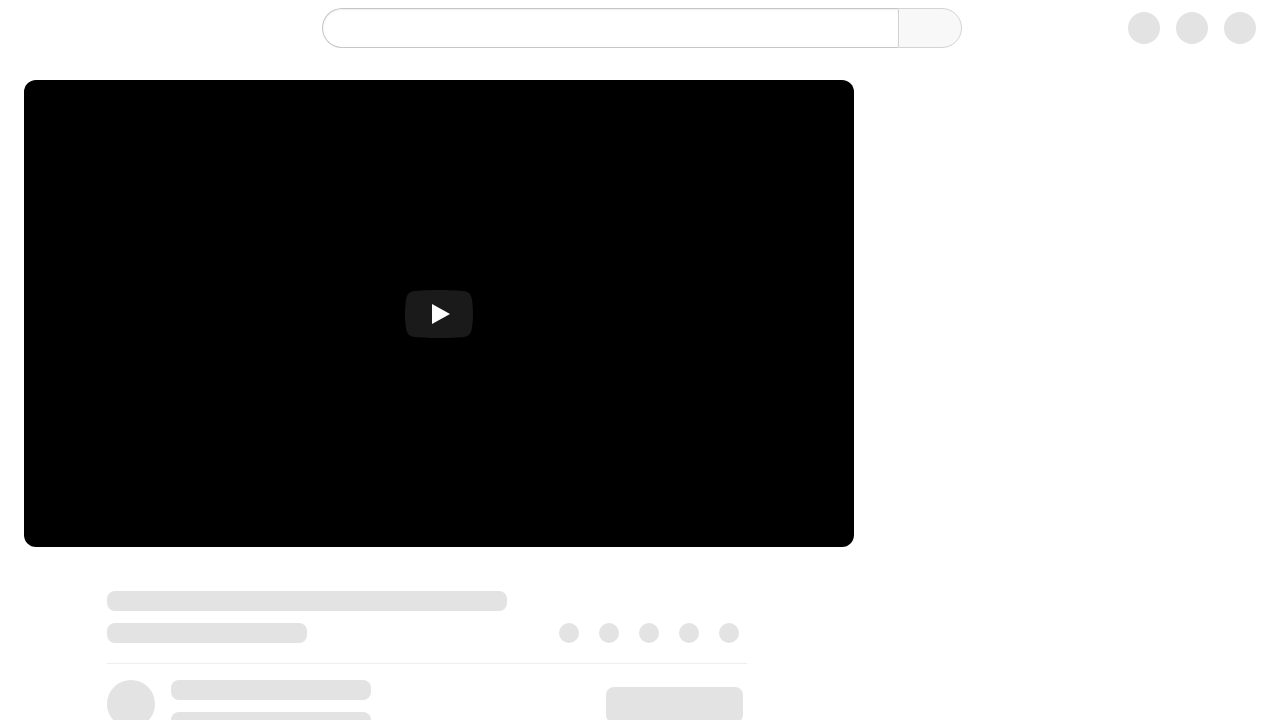

Waited for page to load
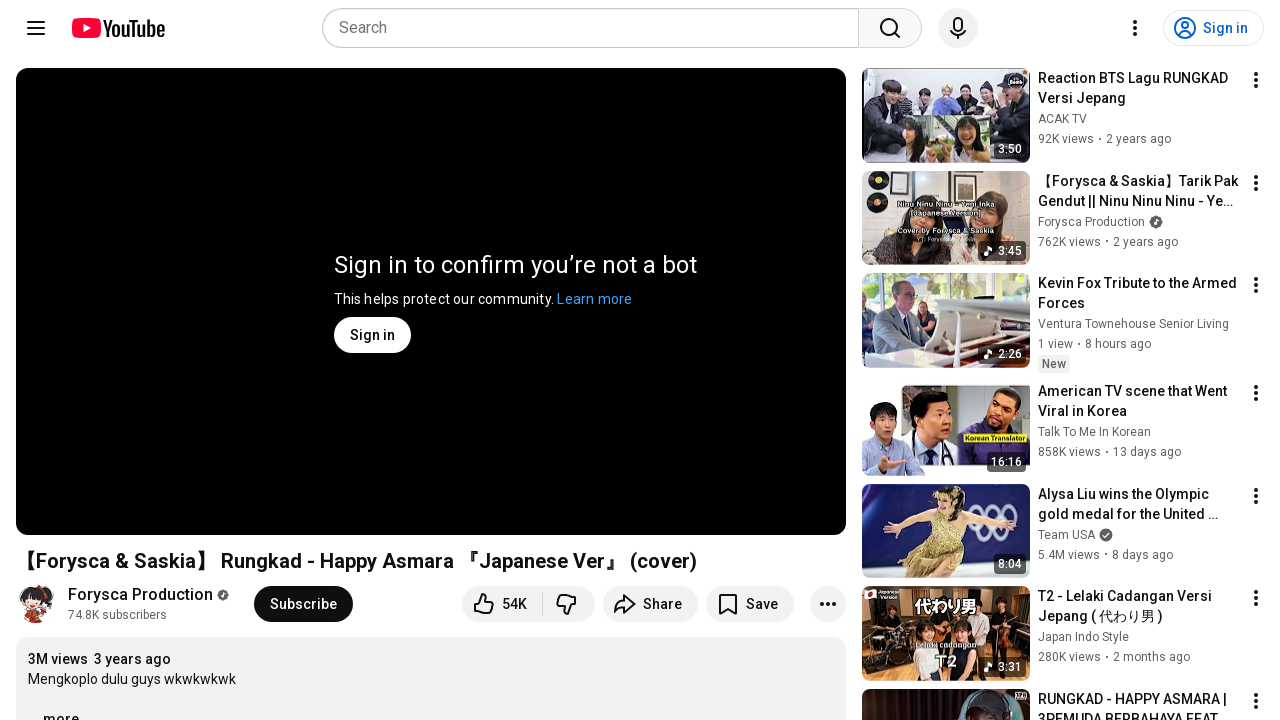

Pressed 'k' key to toggle video playback (shorts container not visible)
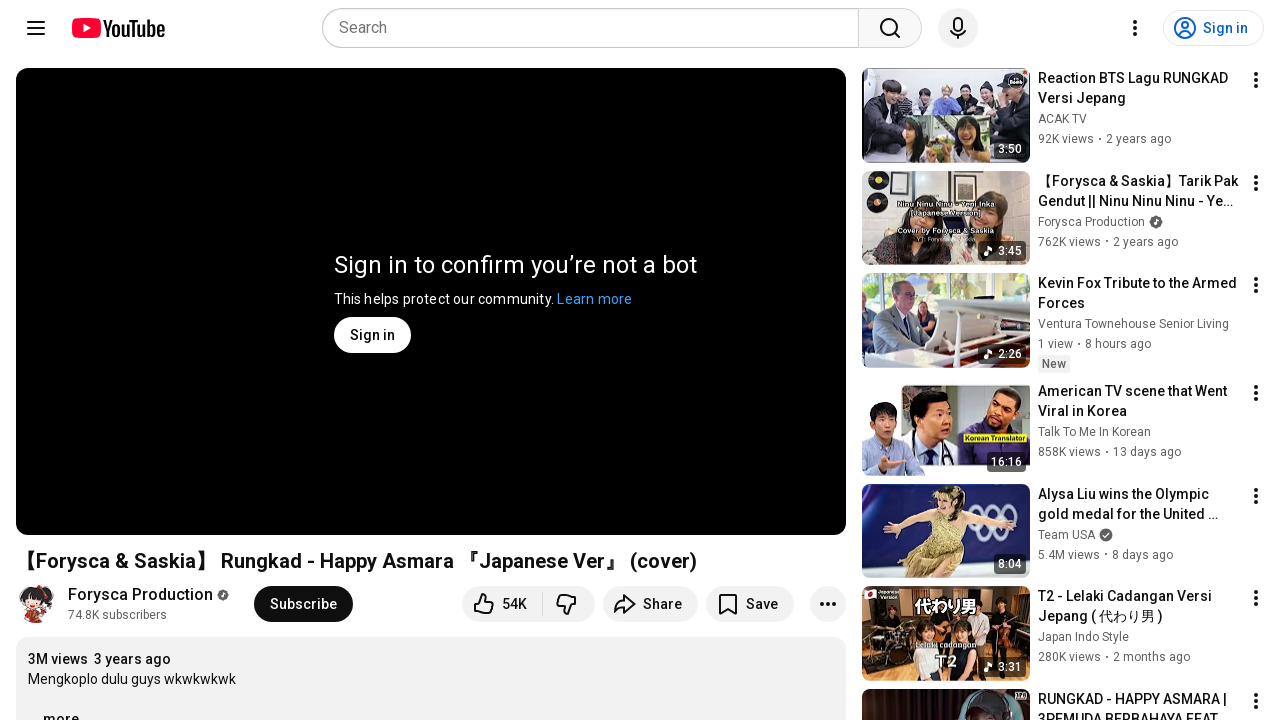

Waited for video to play
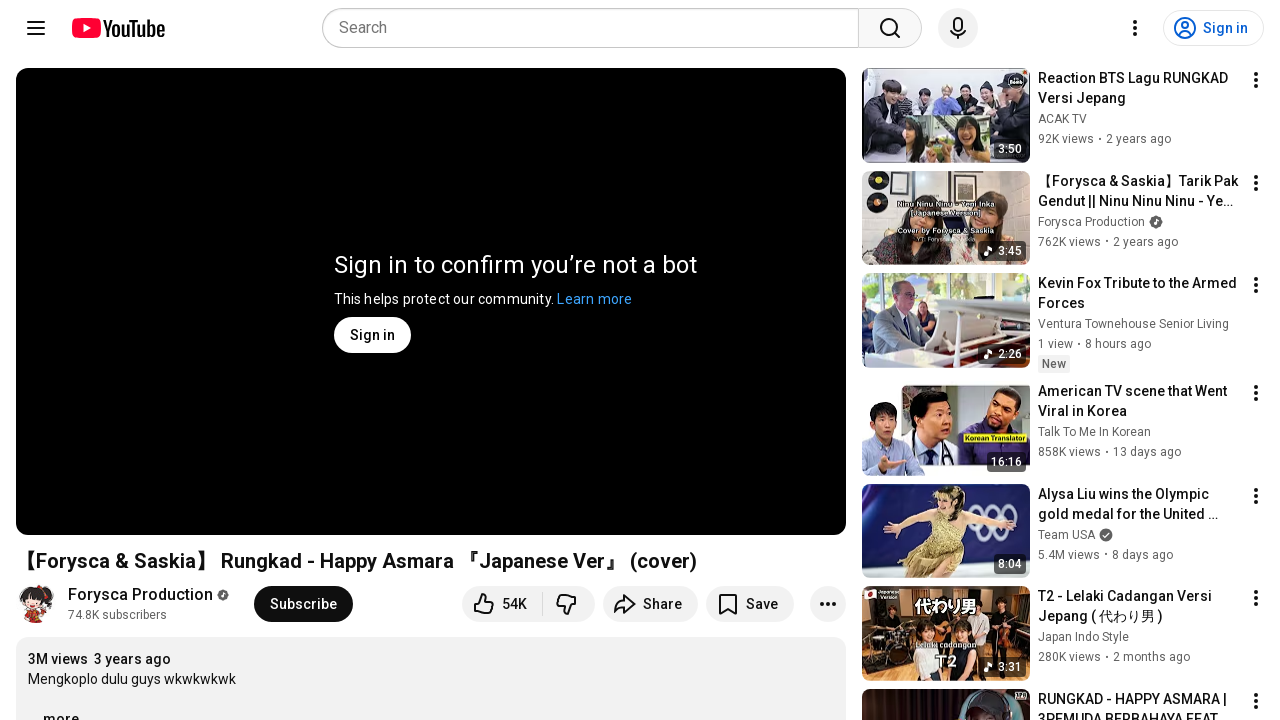

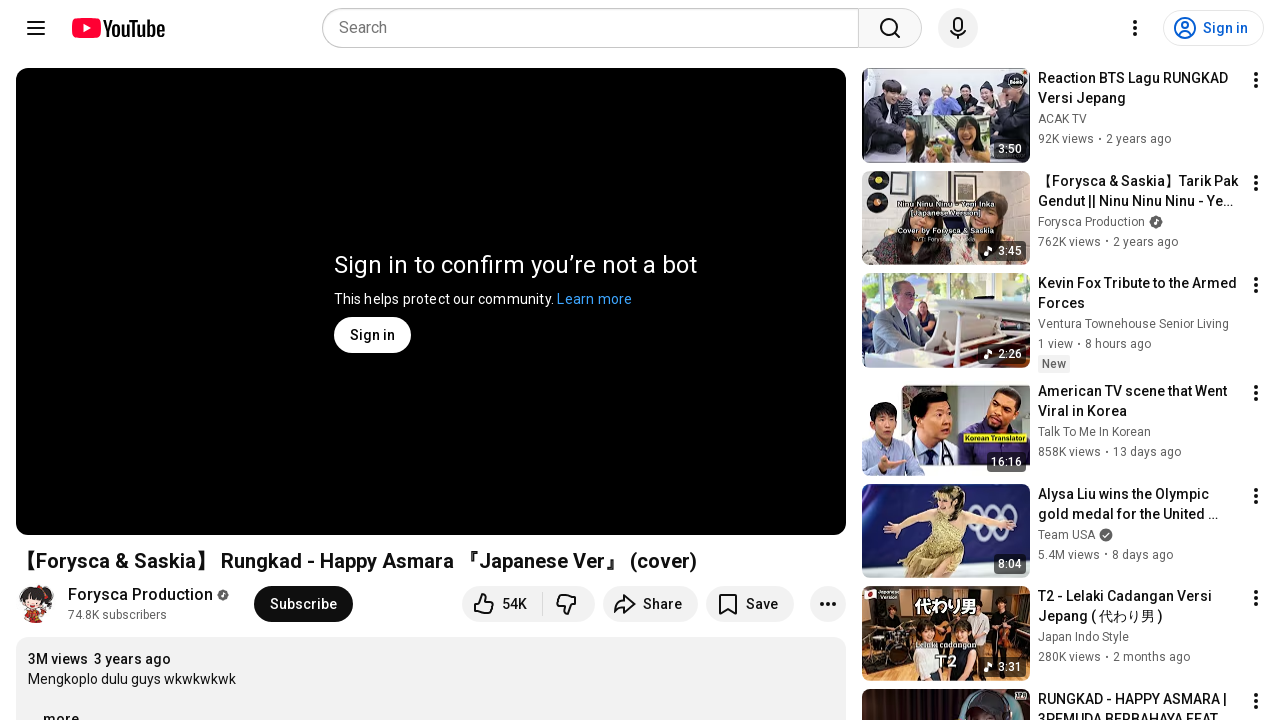